Navigates to Rahul Shetty Academy homepage and verifies the page loads by checking the title

Starting URL: http://rahulshettyacademy.com

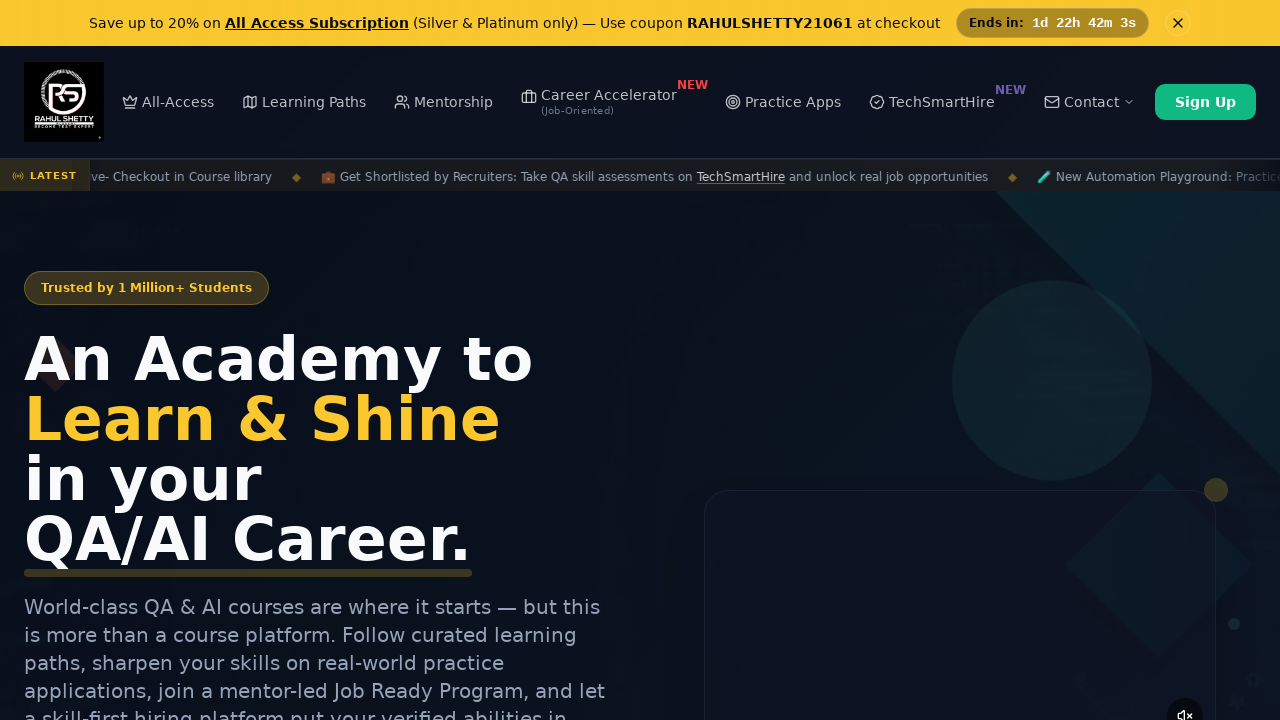

Waited for page to reach domcontentloaded state
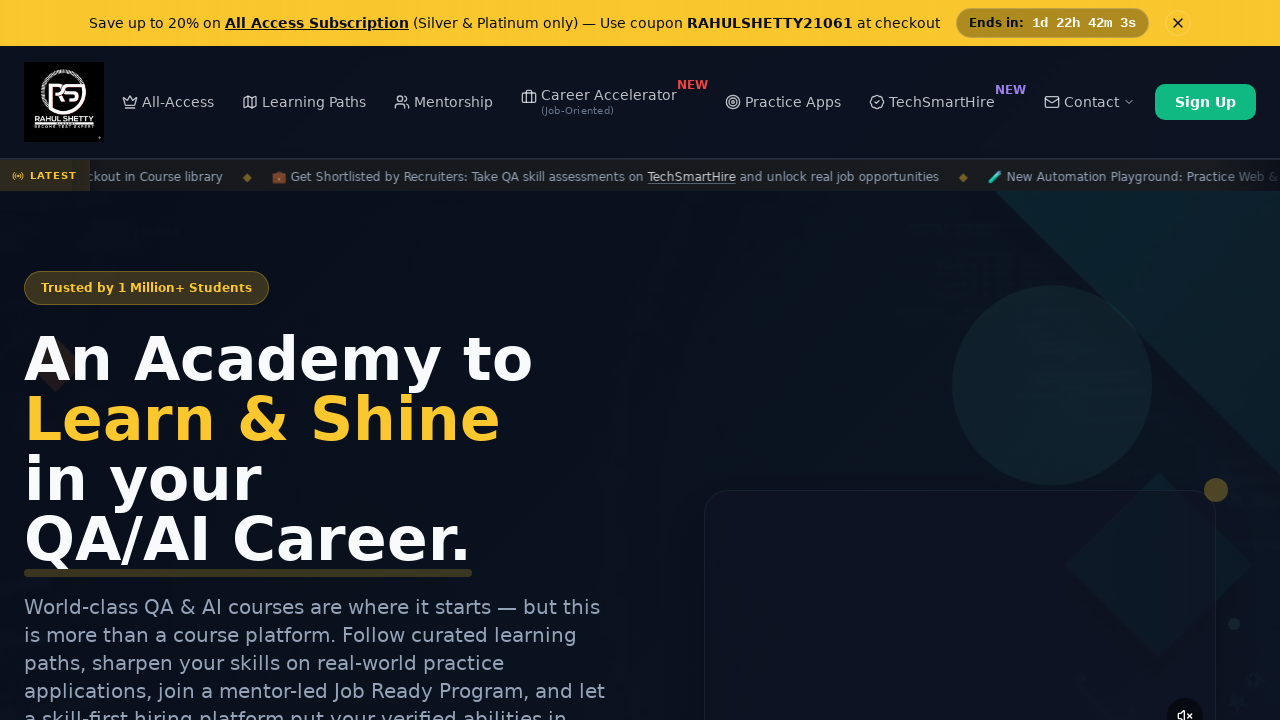

Retrieved page title
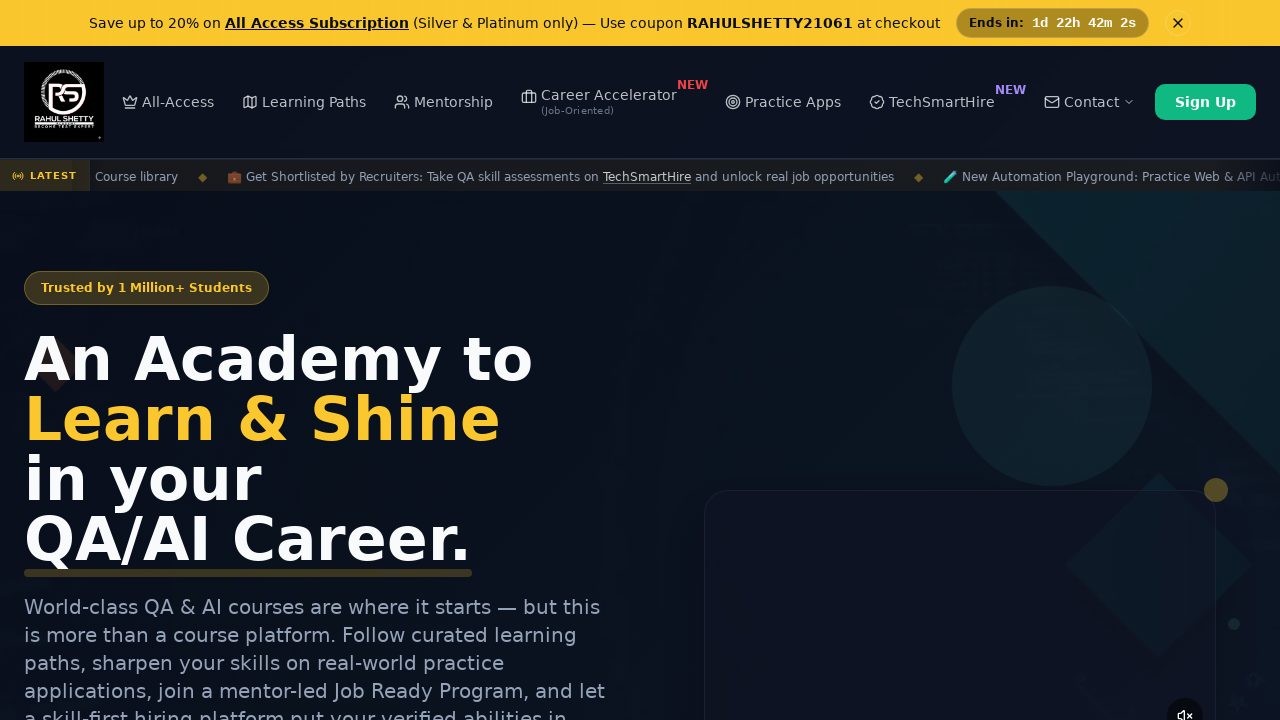

Verified page title is not empty - homepage loaded successfully
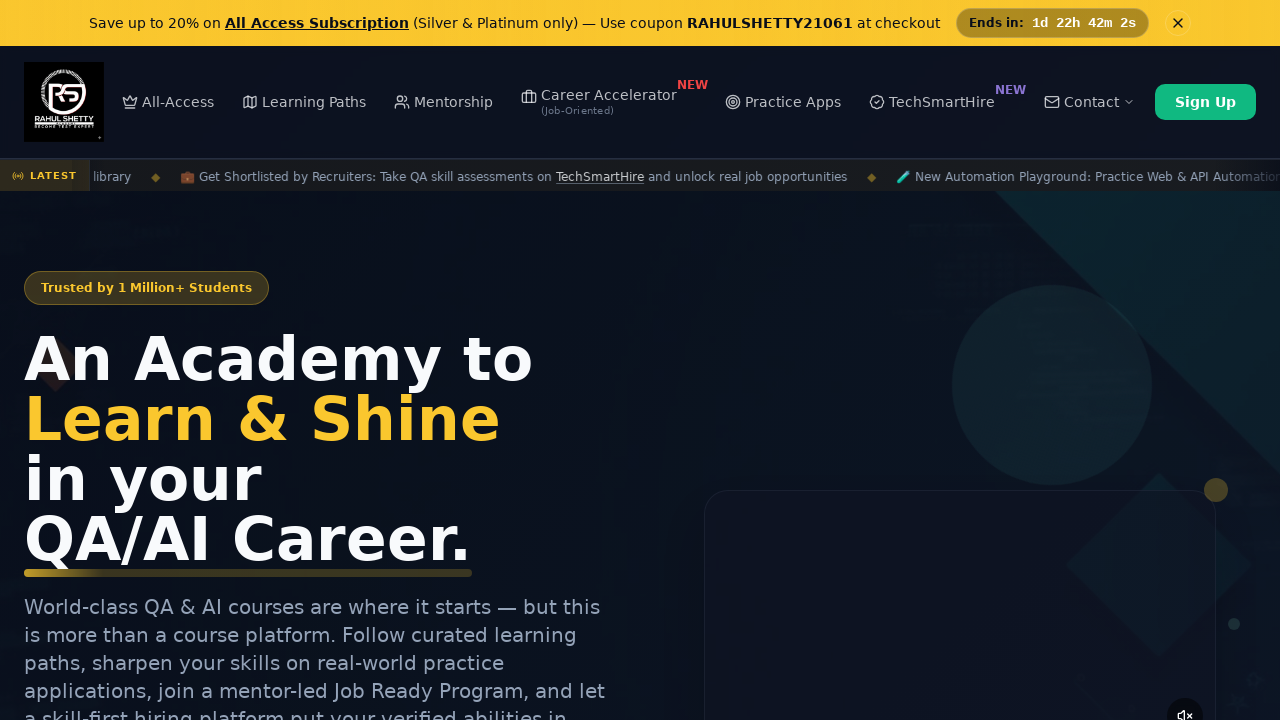

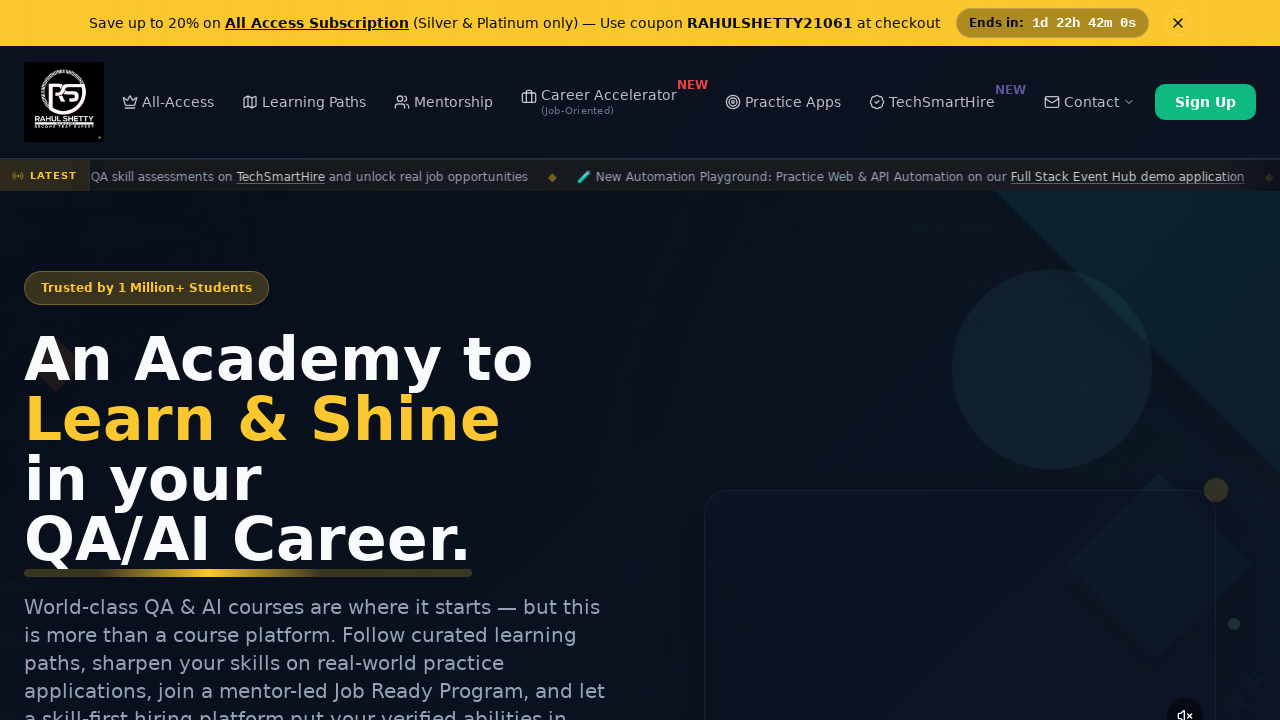